Tests the search/filter functionality on an offers page by entering "Rice" in the search field and verifying that only items containing "Rice" are displayed in the results table.

Starting URL: https://rahulshettyacademy.com/seleniumPractise/#/offers

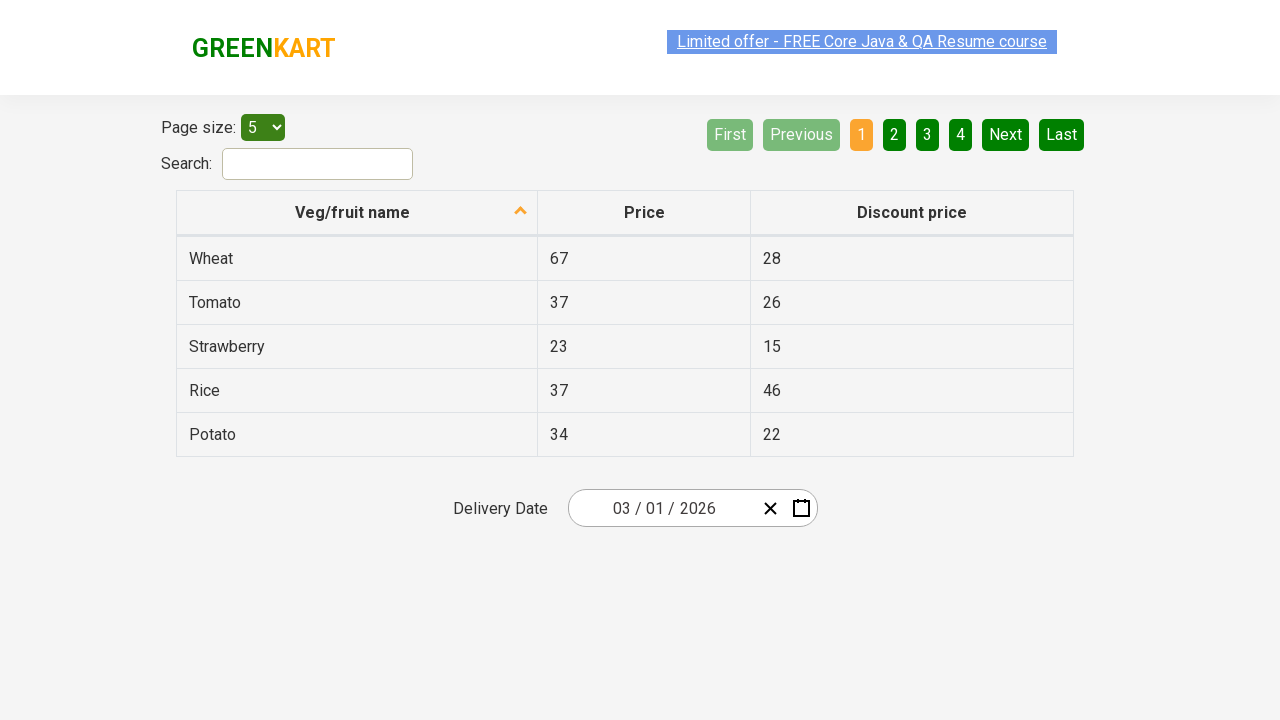

Entered 'Rice' in the search/filter field on #search-field
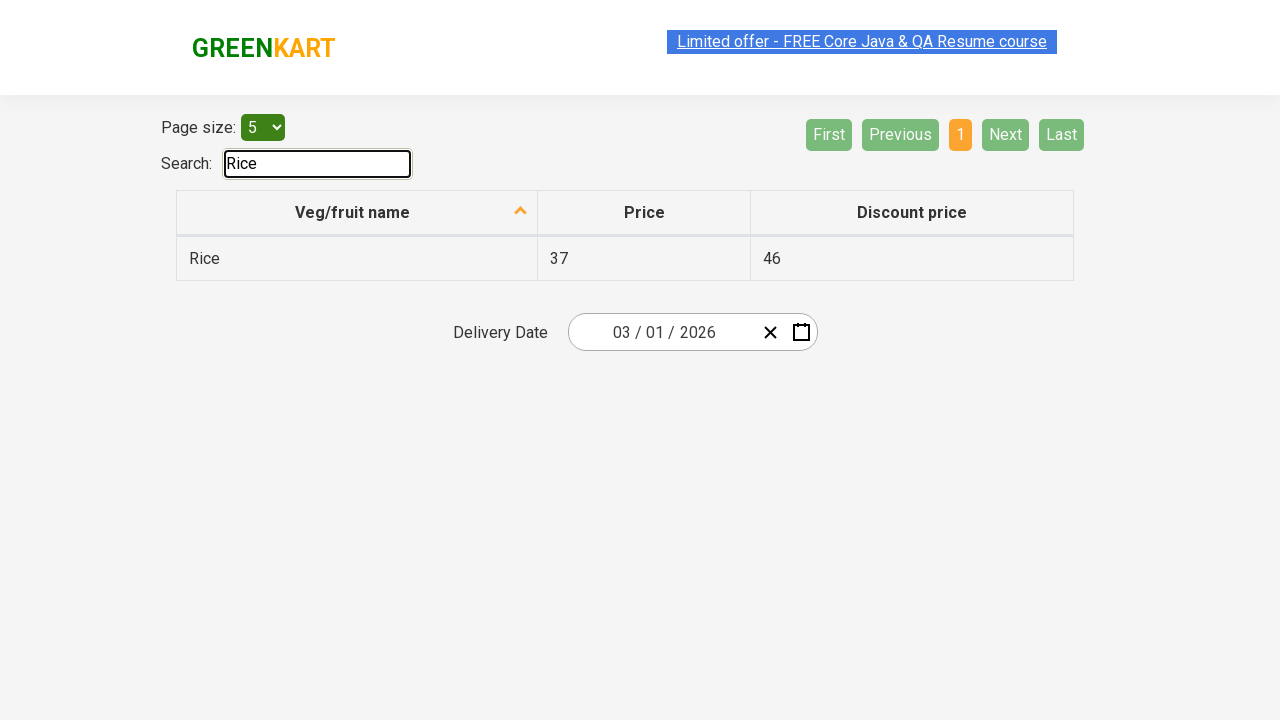

Waited 500ms for filter to apply
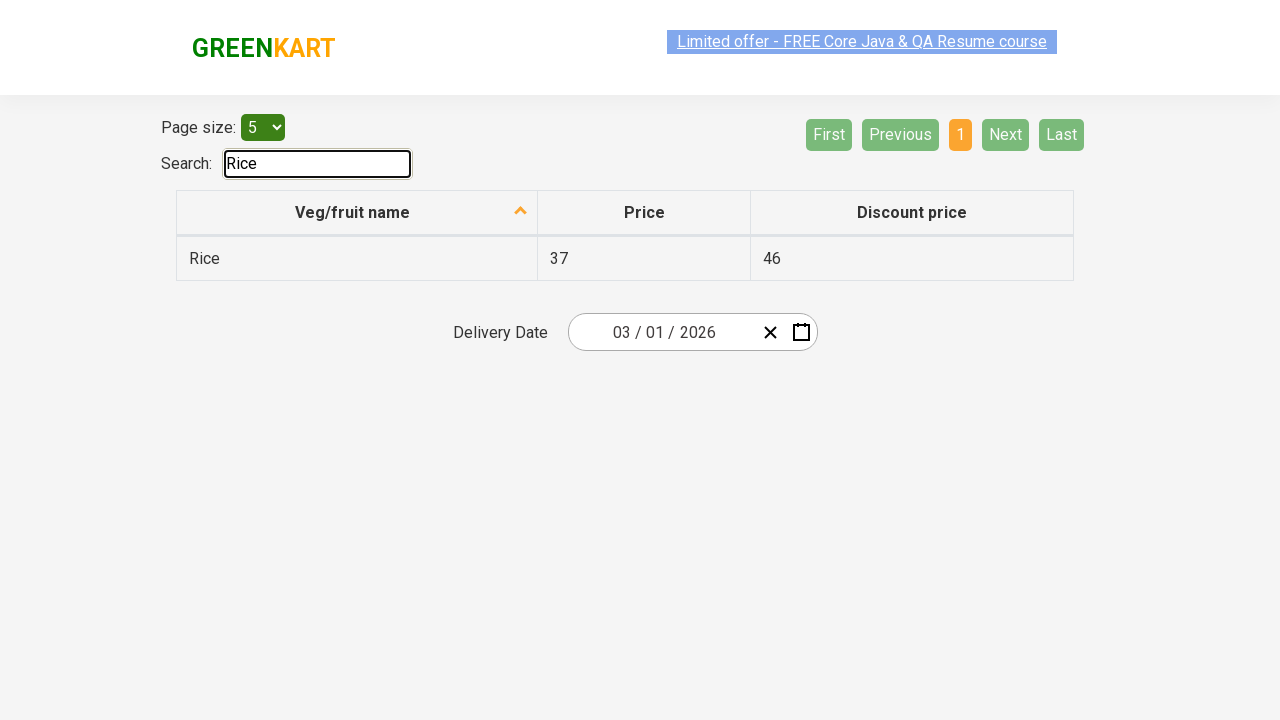

Retrieved all vegetable names from the first column of the results table
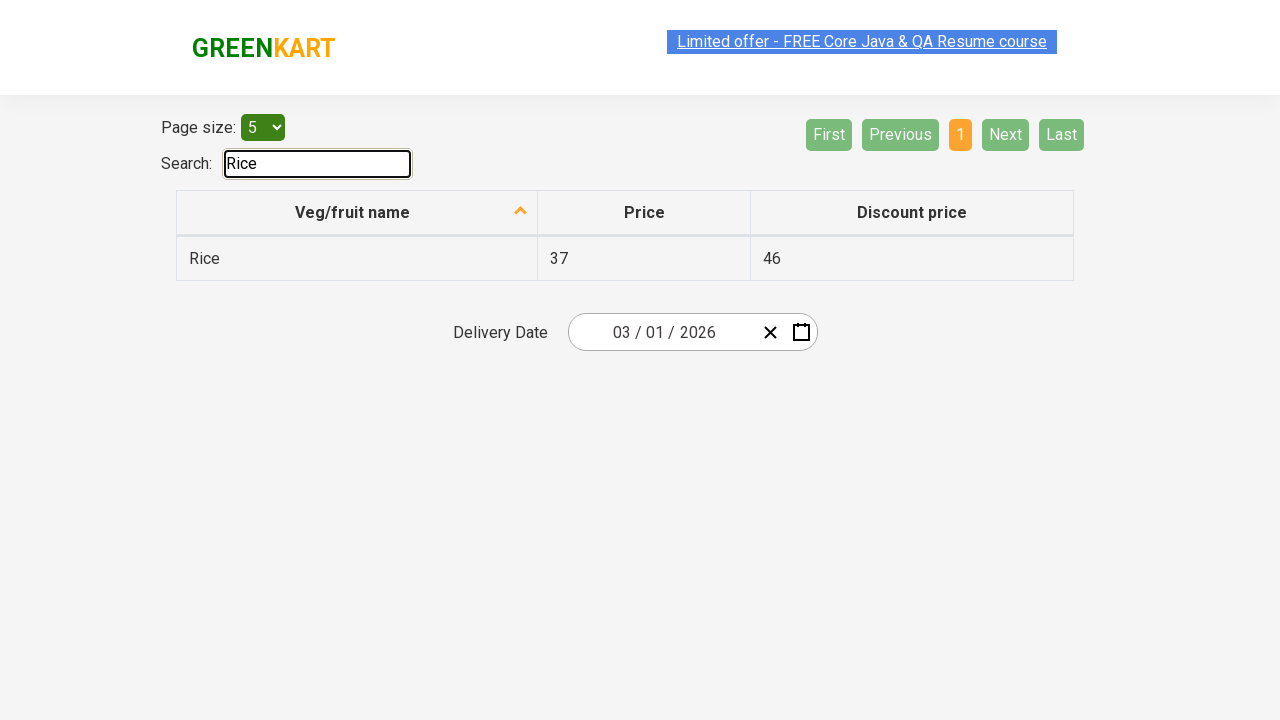

Verified that 'Rice' contains 'Rice'
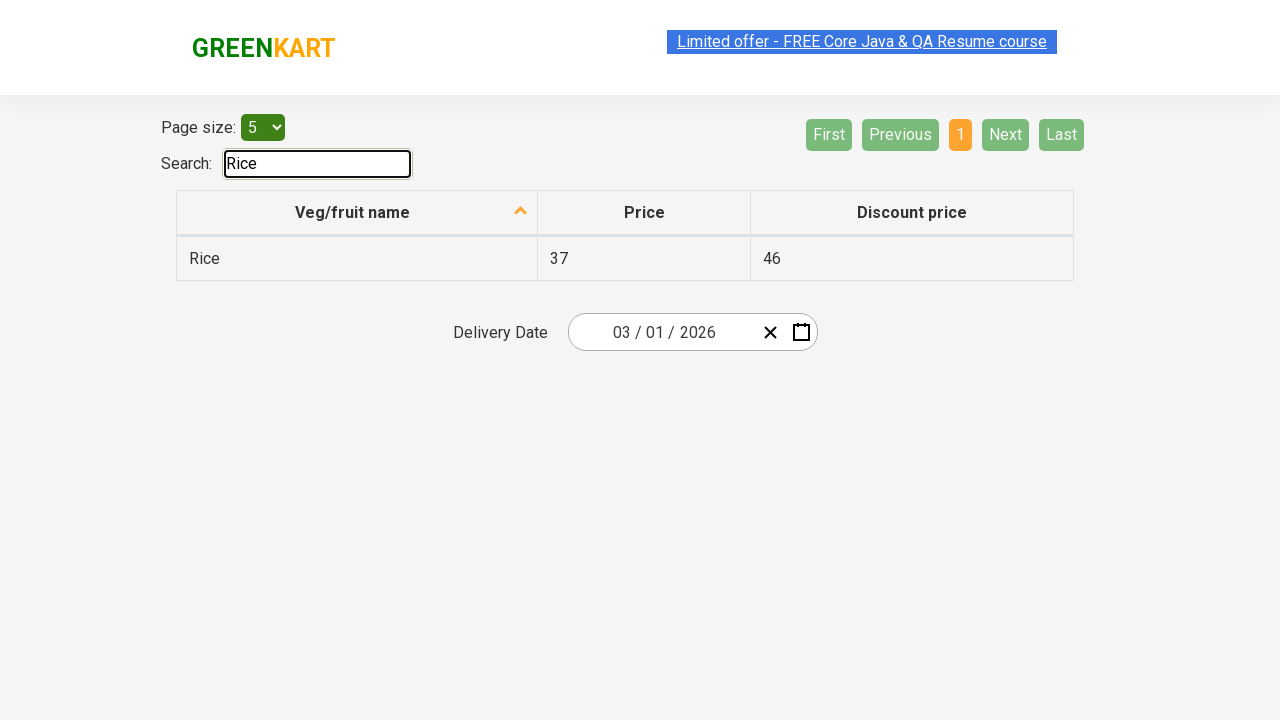

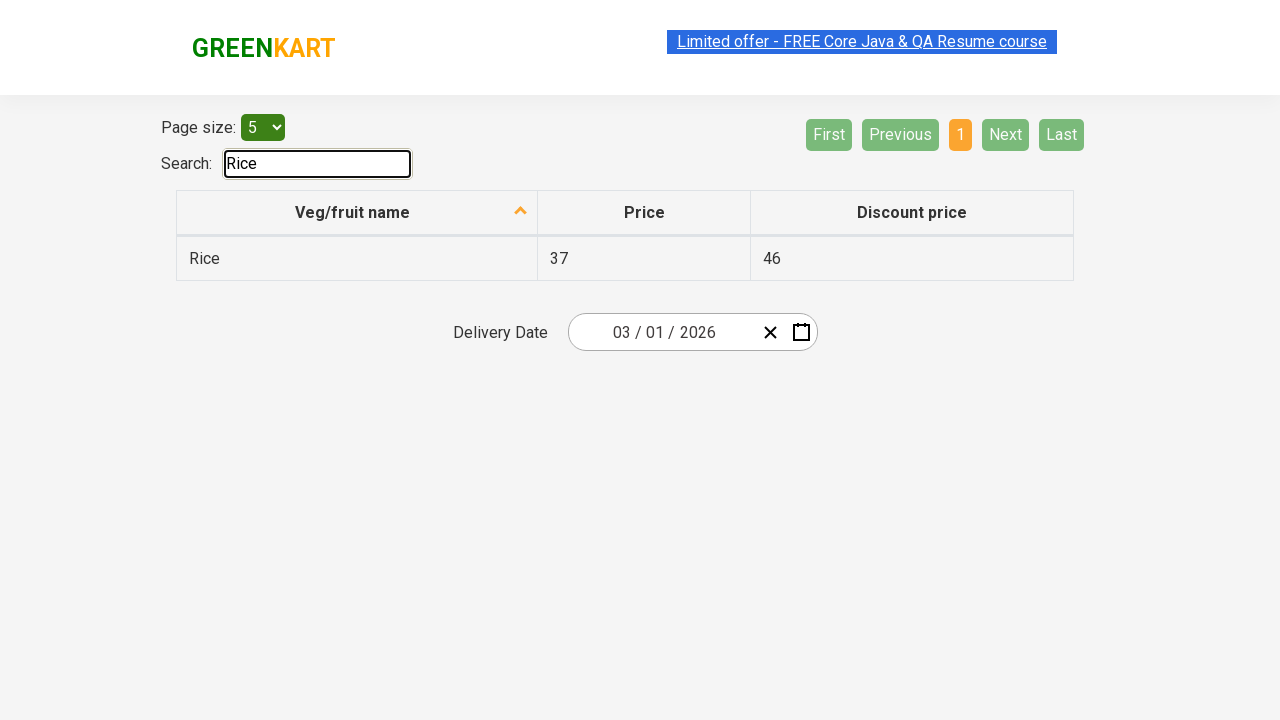